Tests multiple window handling by clicking a link that opens a new window, switching between windows, and verifying window titles

Starting URL: https://seleniumpractise.blogspot.com/2017/07/multiple-window-examples.html

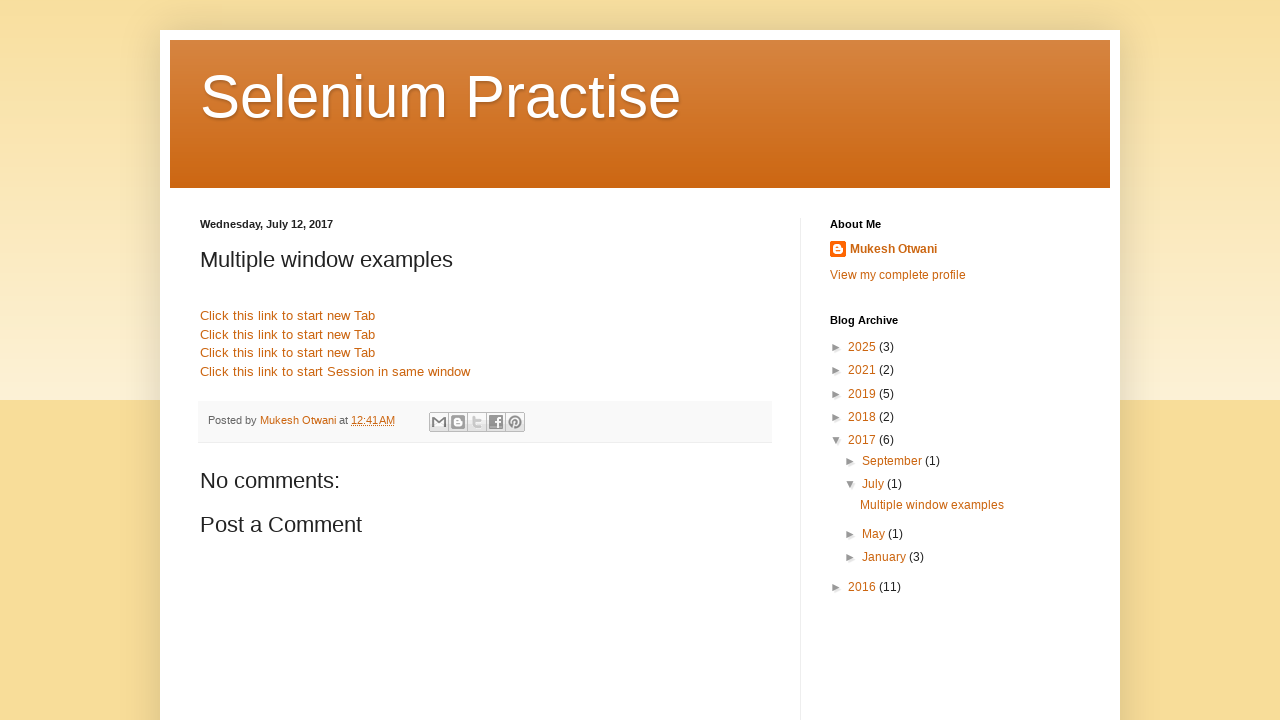

Clicked link to open Google in new window at (288, 316) on xpath=//a[contains(@href,'//www.google.com')]
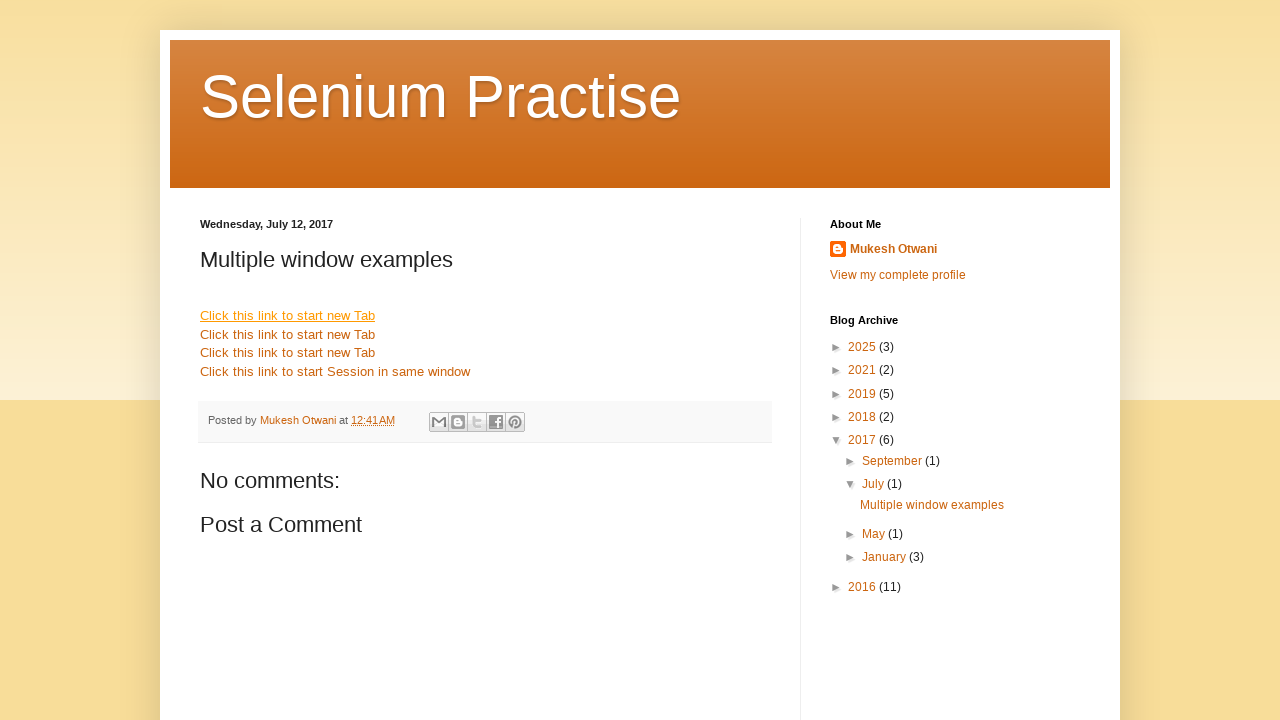

New window loaded and ready
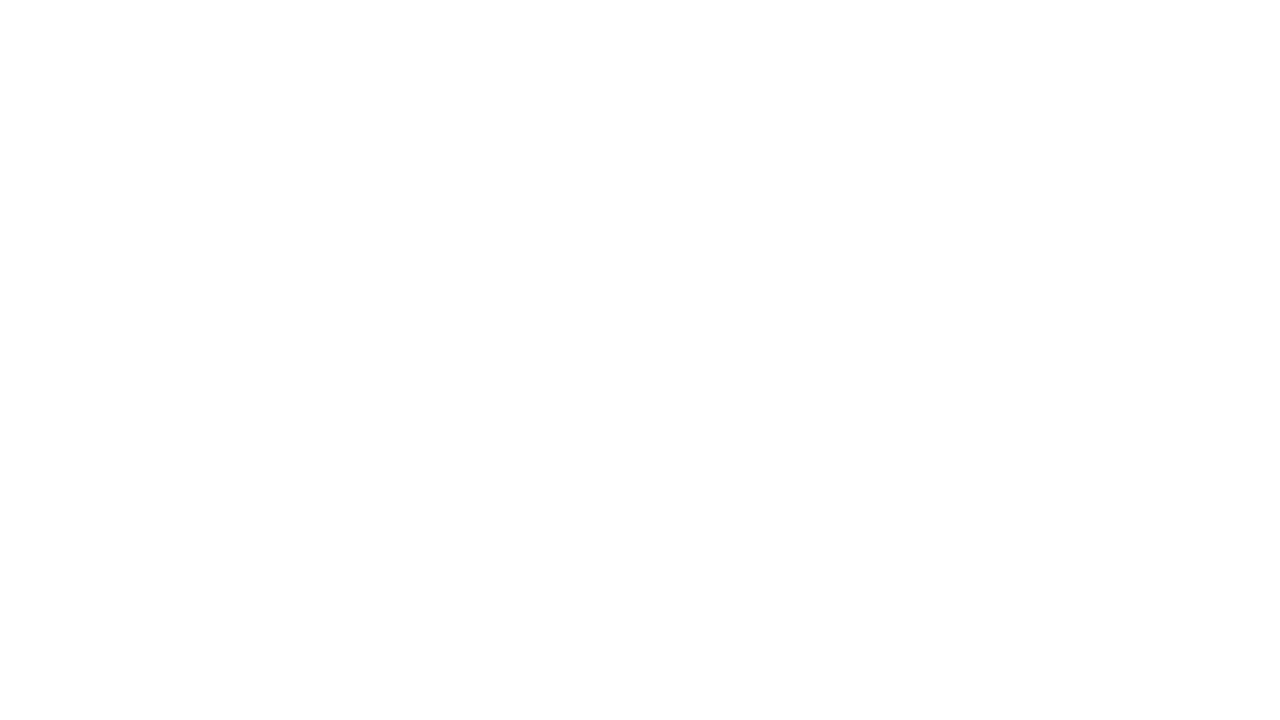

Verified child window title: 
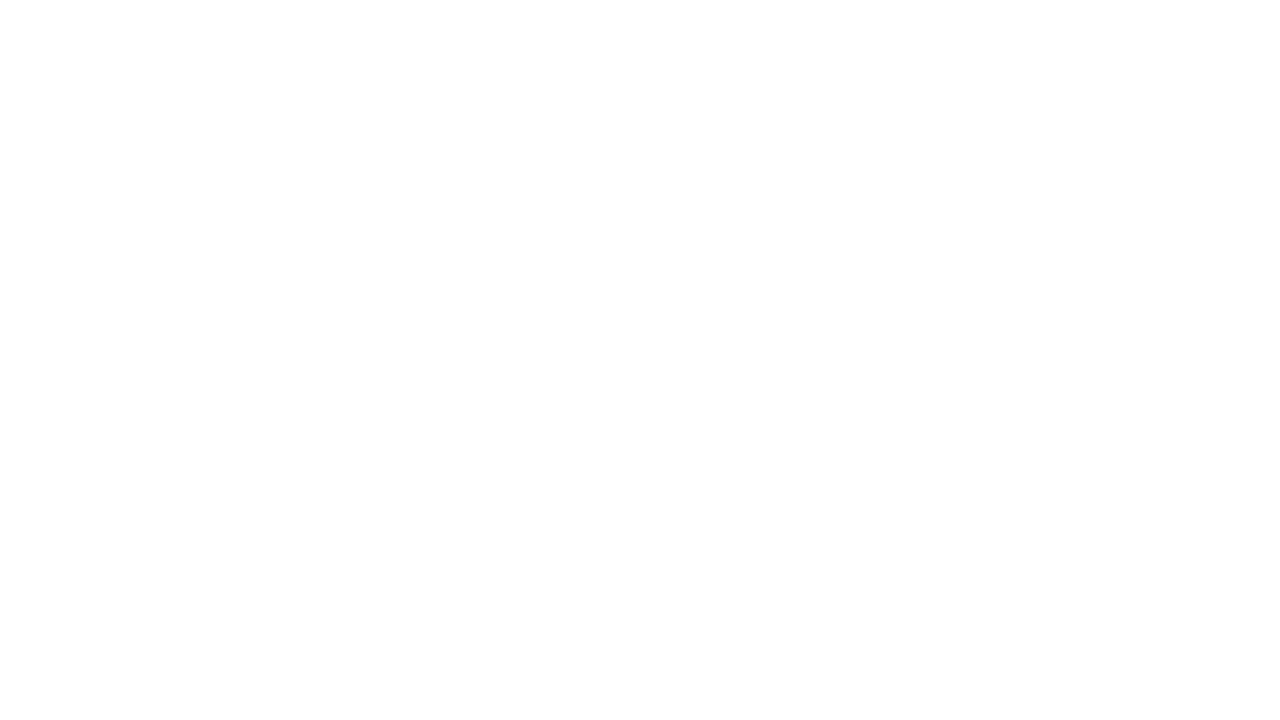

Closed child window
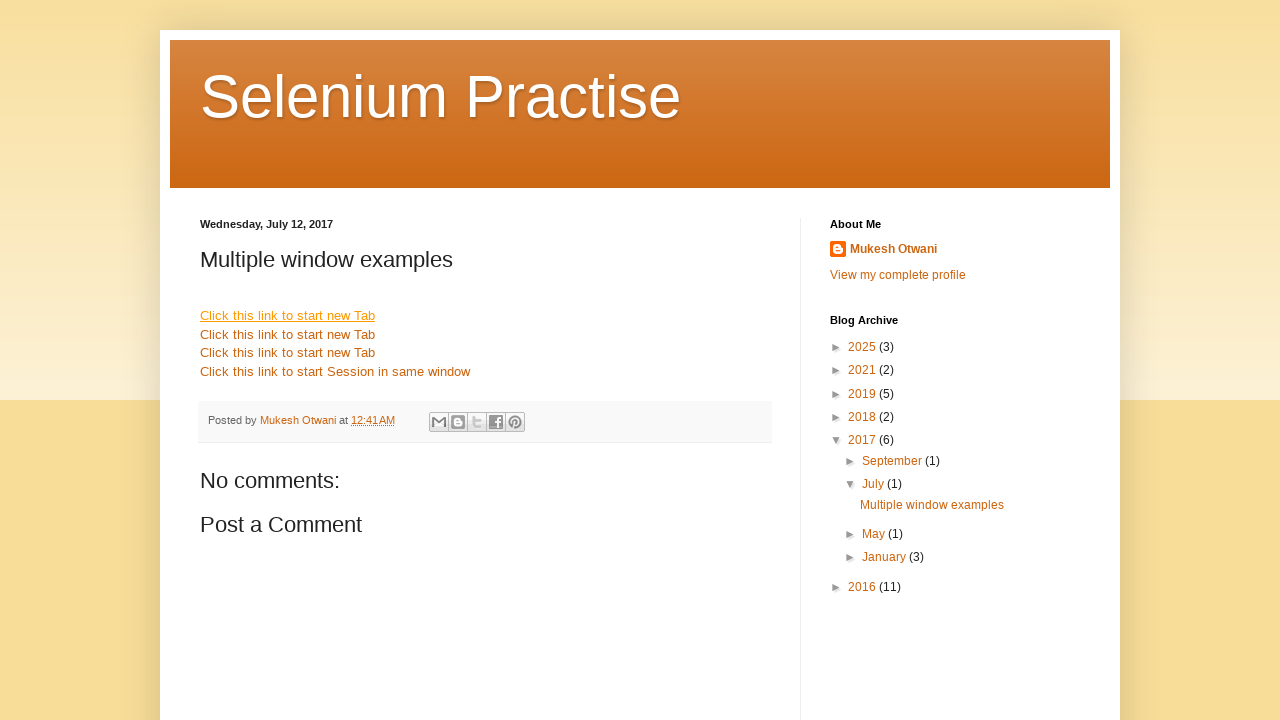

Verified parent window title: Selenium Practise: Multiple window examples
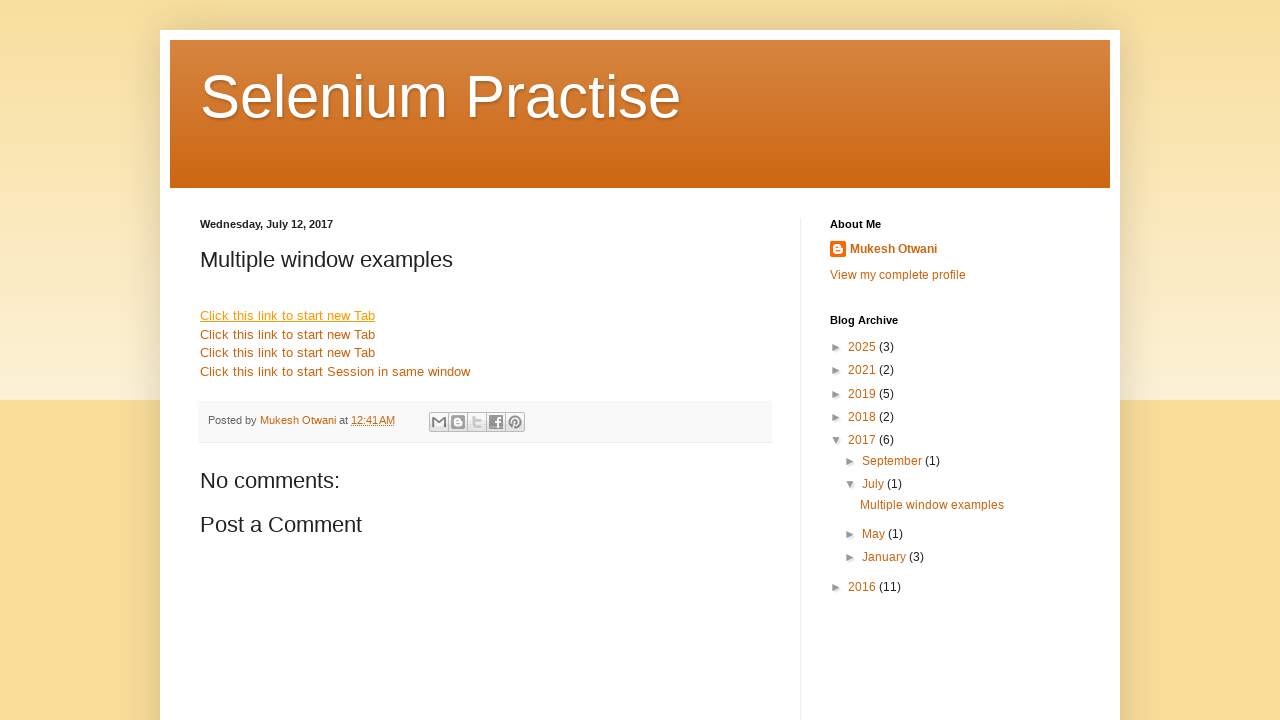

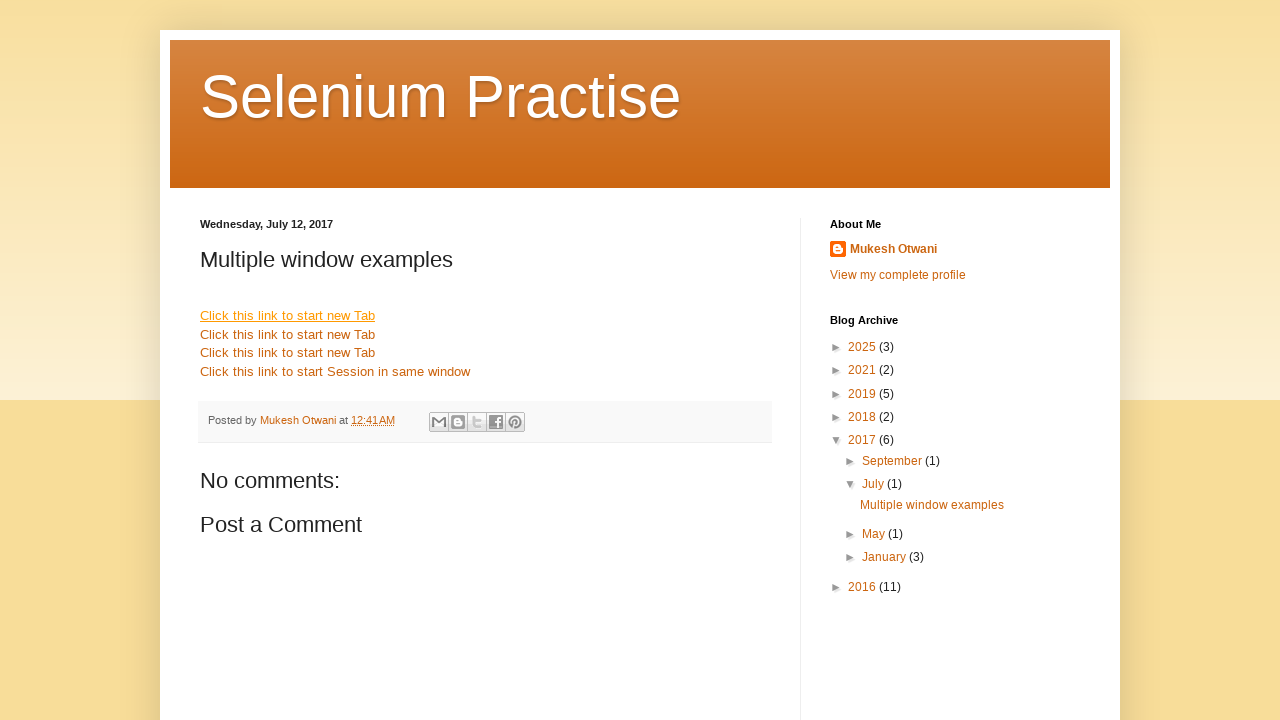